Tests JavaScript prompt functionality by clicking the JS Prompt button, handling the browser prompt dialog, and entering text into it.

Starting URL: https://the-internet.herokuapp.com/javascript_alerts

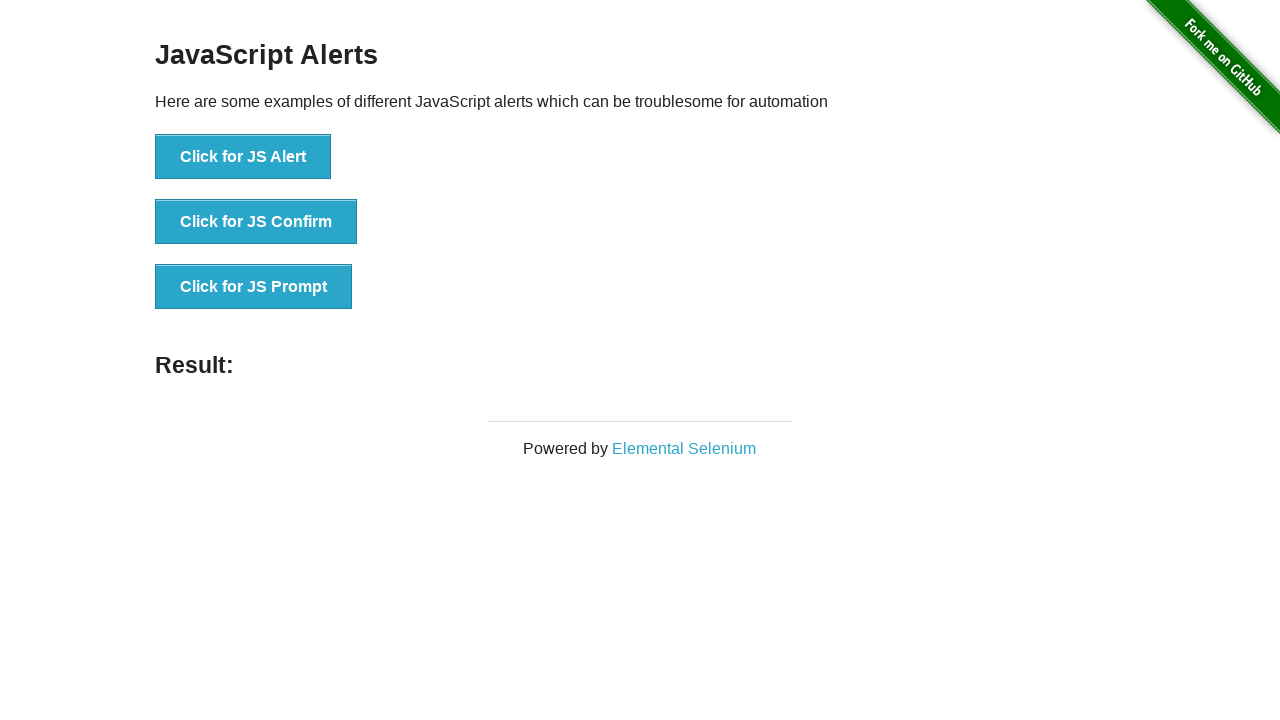

Clicked JS Prompt button at (254, 287) on xpath=//button[@onclick='jsPrompt()']
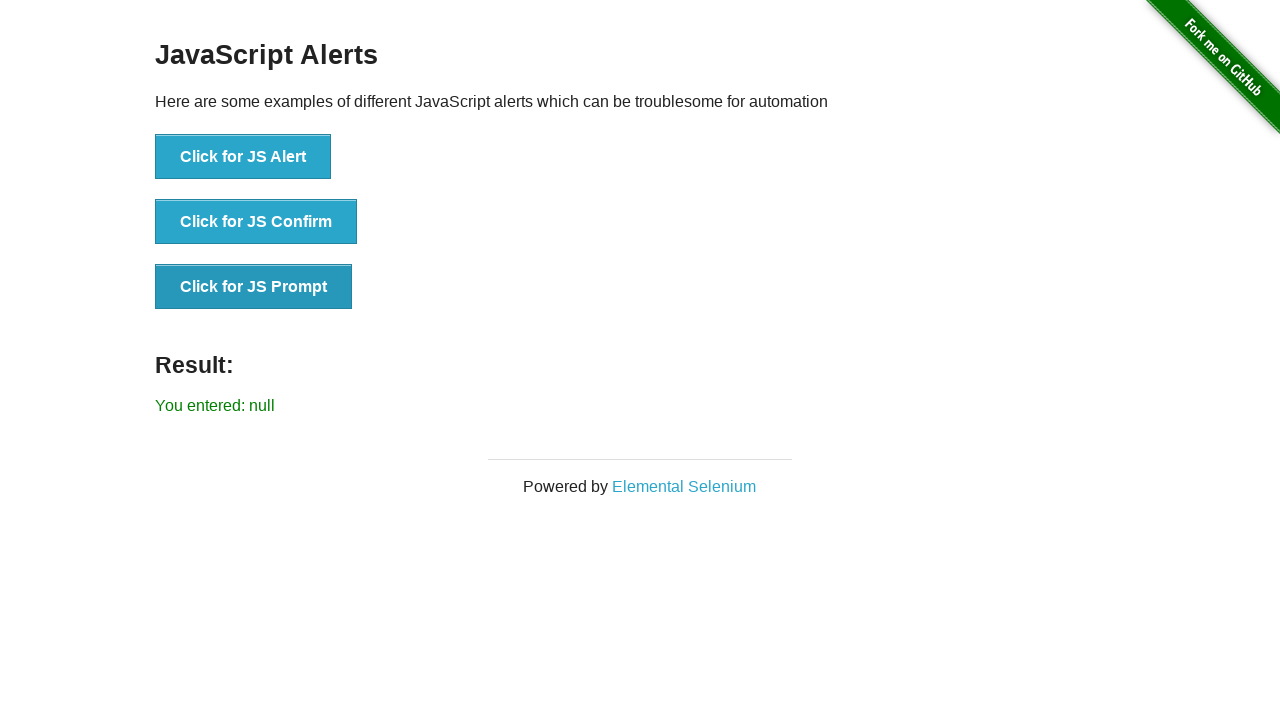

Set up dialog handler to accept prompt with 'Welcome' text
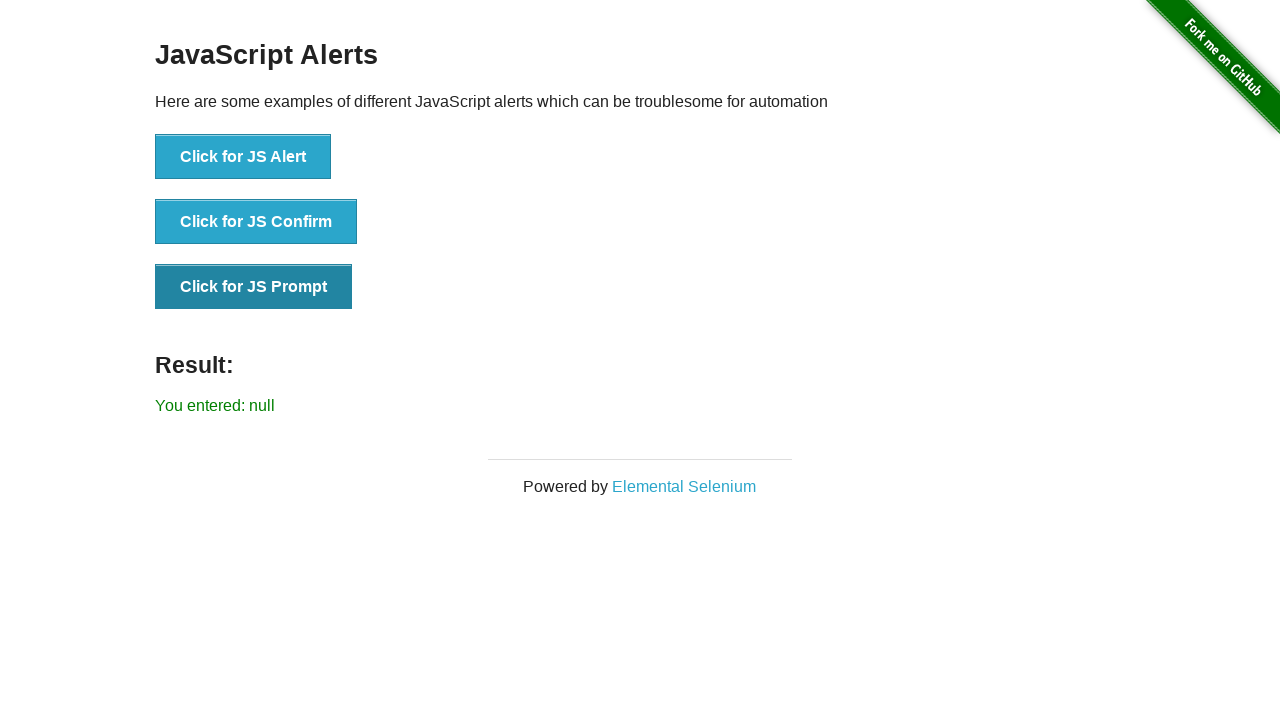

Clicked JS Prompt button again to trigger dialog with handler active at (254, 287) on xpath=//button[@onclick='jsPrompt()']
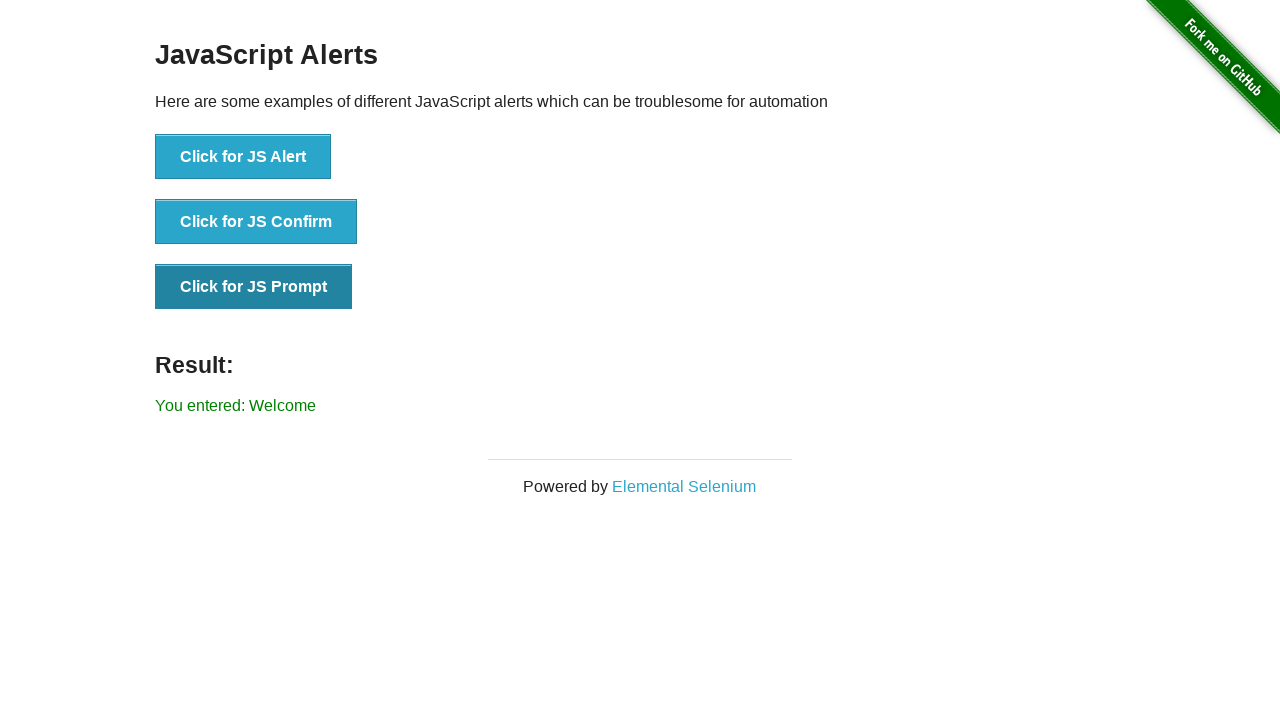

Result element loaded after handling prompt
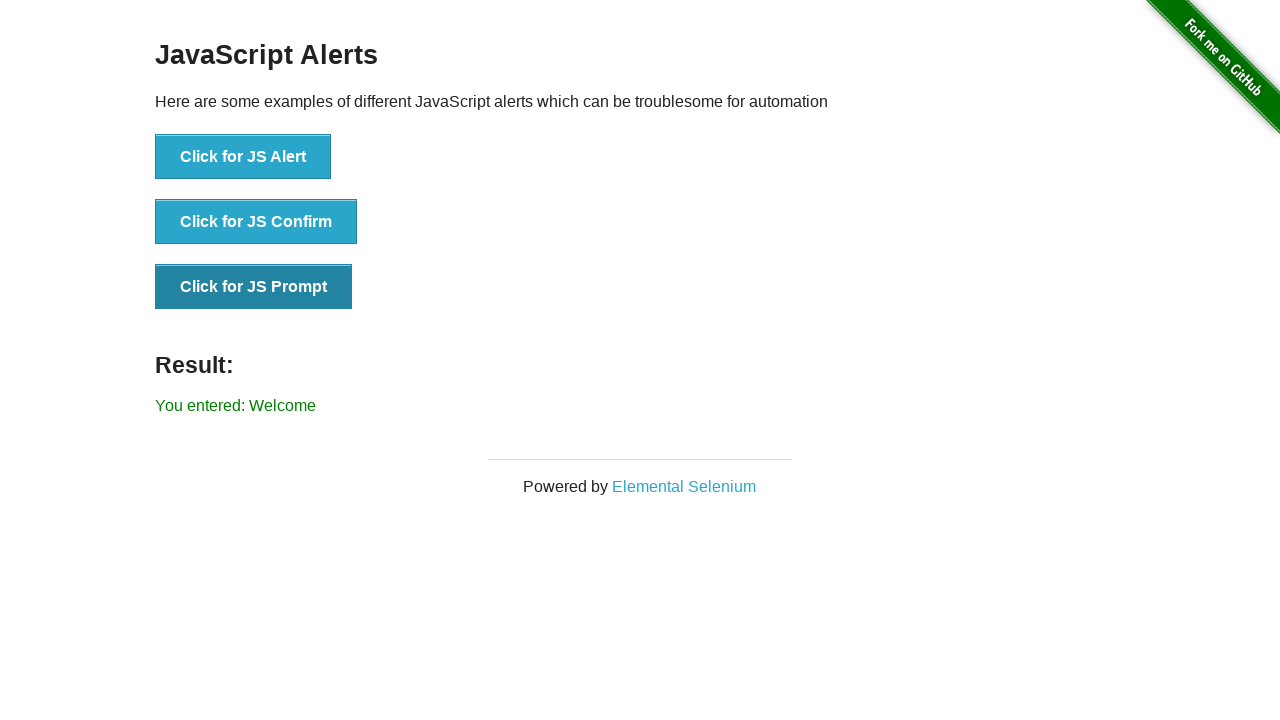

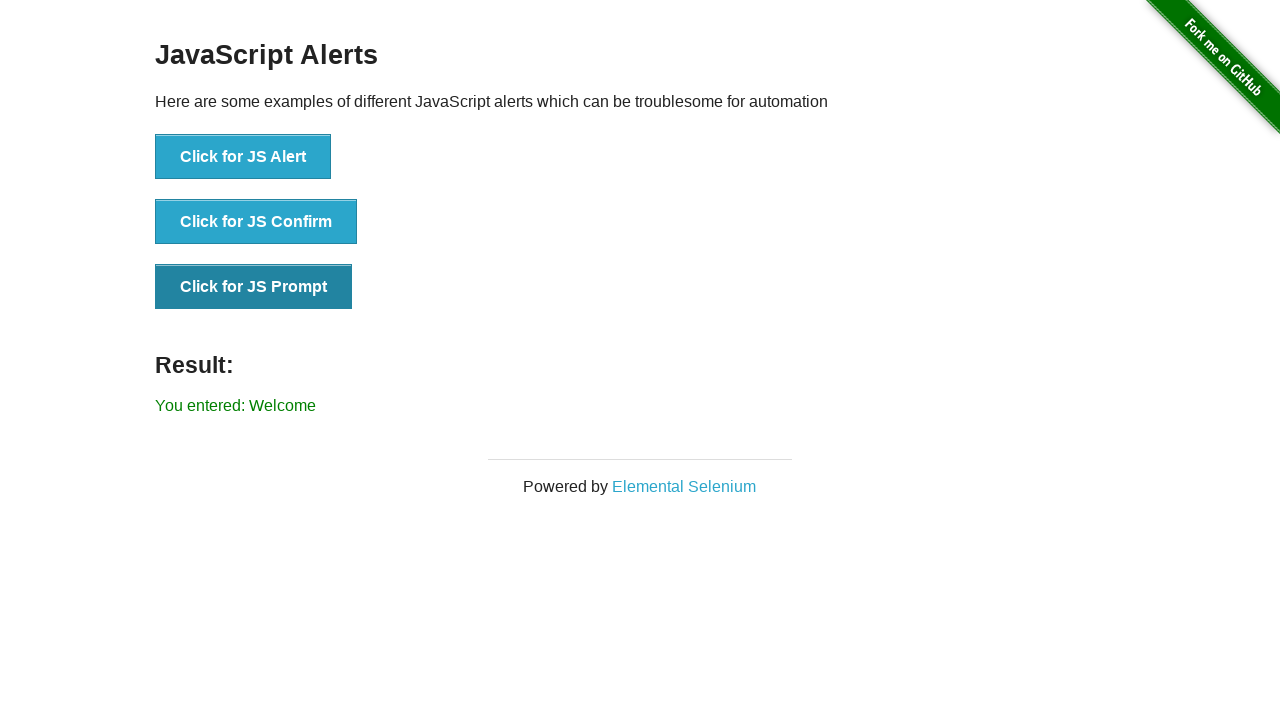